Tests MailChimp password validation by entering different password patterns and verifying the validation indicators update correctly

Starting URL: https://login.mailchimp.com/signup/

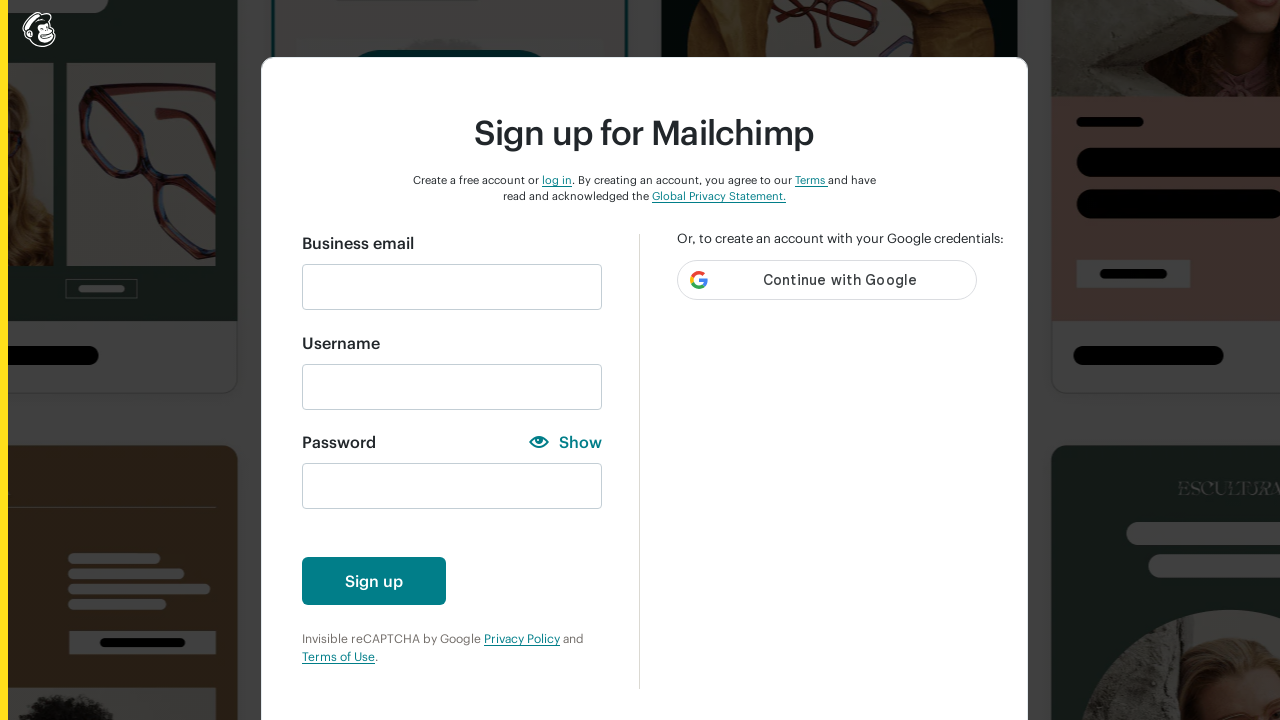

Waited for MailChimp signup page to load
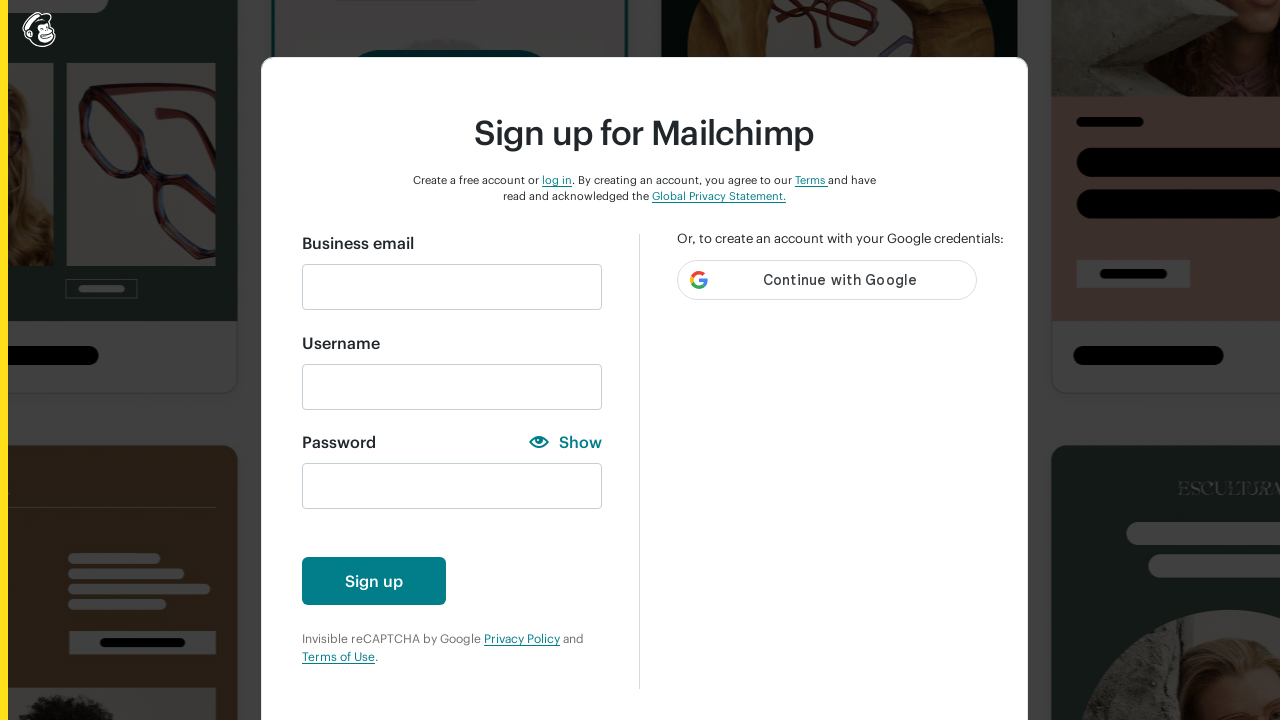

Located password input field
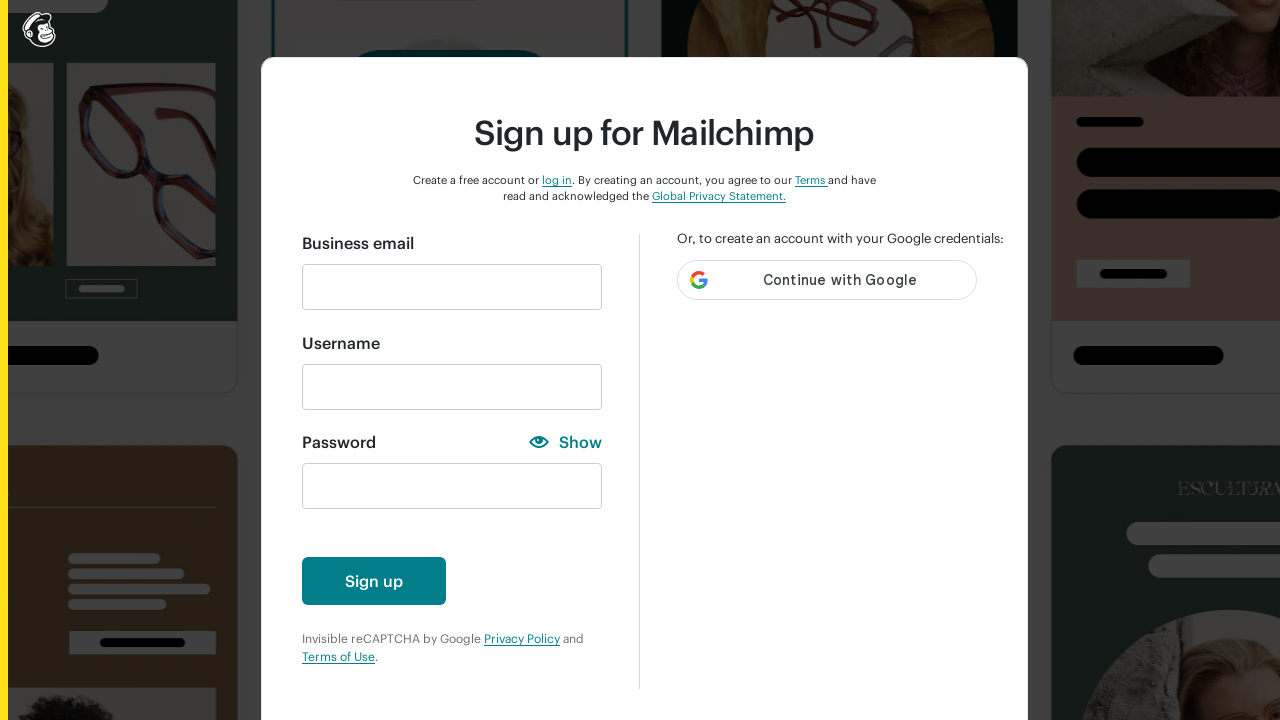

Entered lowercase password 'abc' to test lowercase validation on xpath=//input[@id = 'new_password']
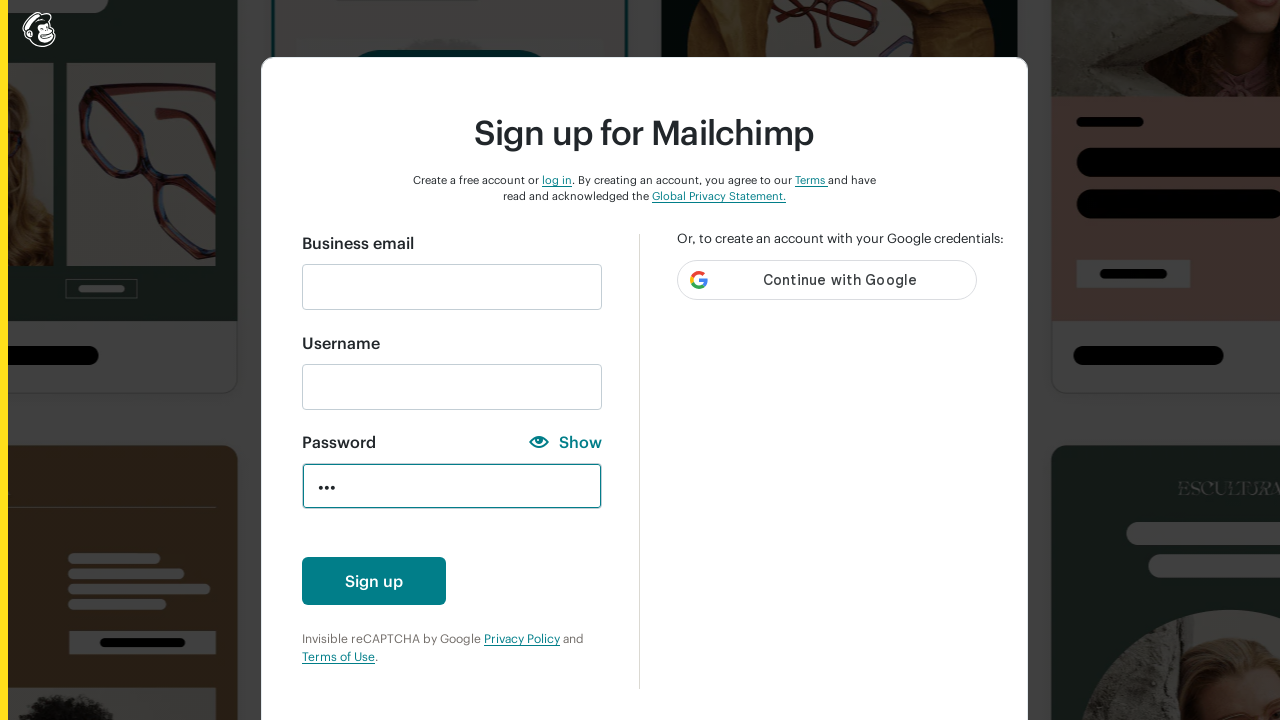

Waited for validation indicator to update for lowercase test
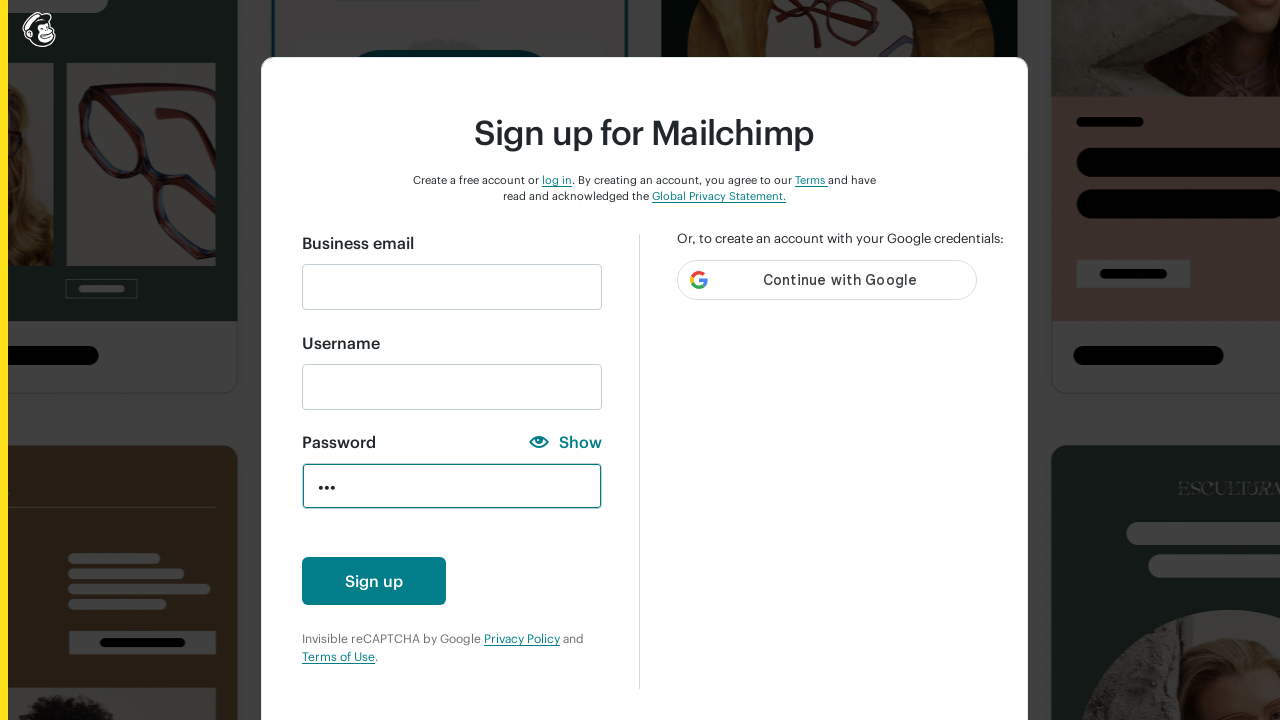

Cleared password field on xpath=//input[@id = 'new_password']
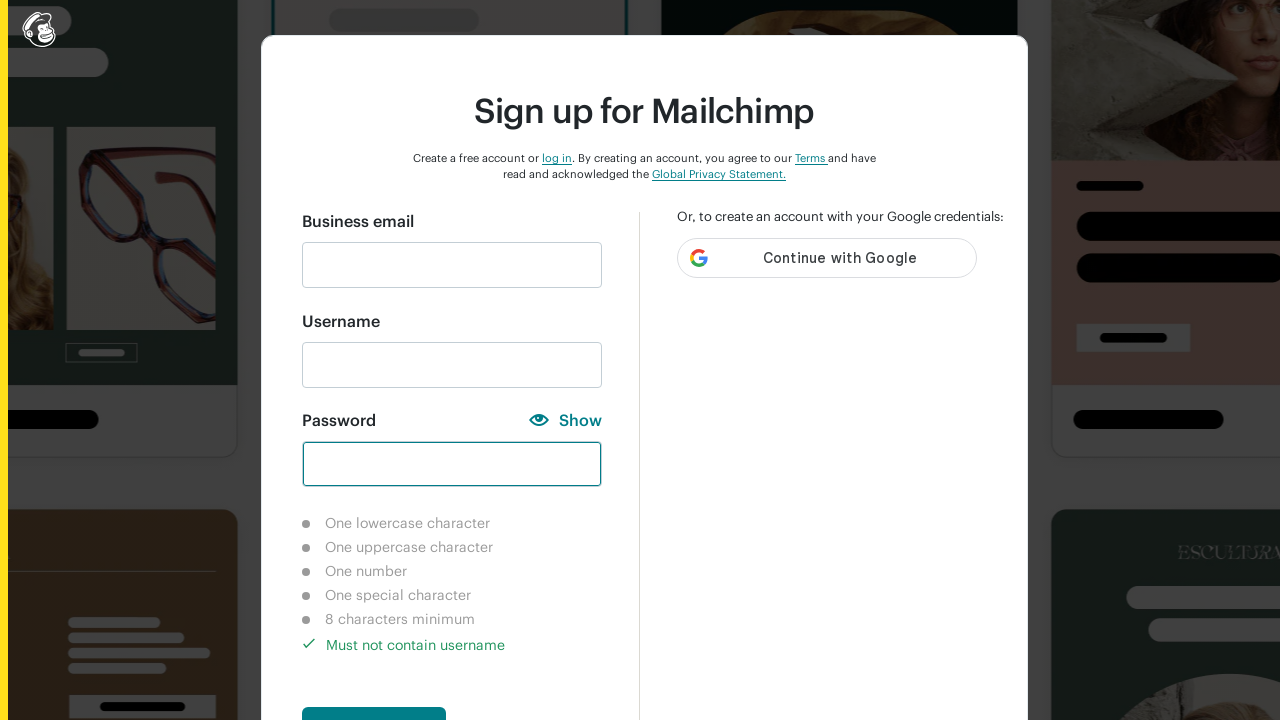

Entered uppercase password 'ACB' to test uppercase validation on xpath=//input[@id = 'new_password']
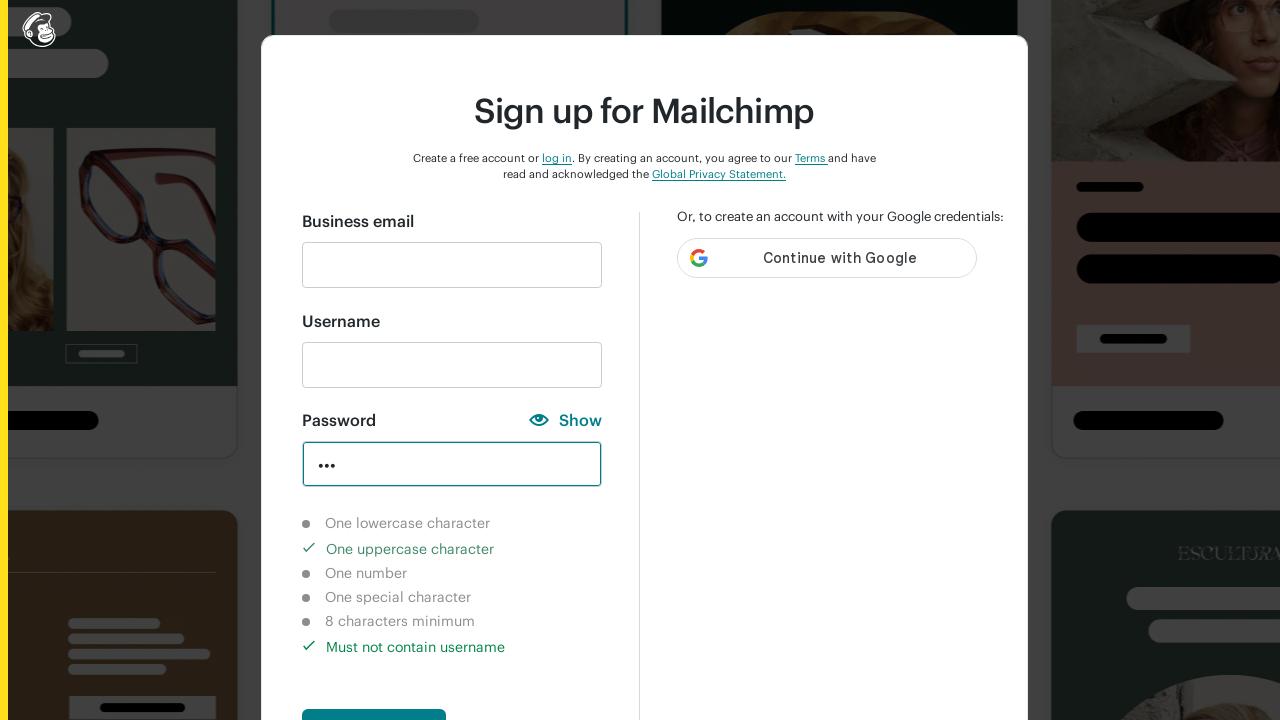

Waited for validation indicator to update for uppercase test
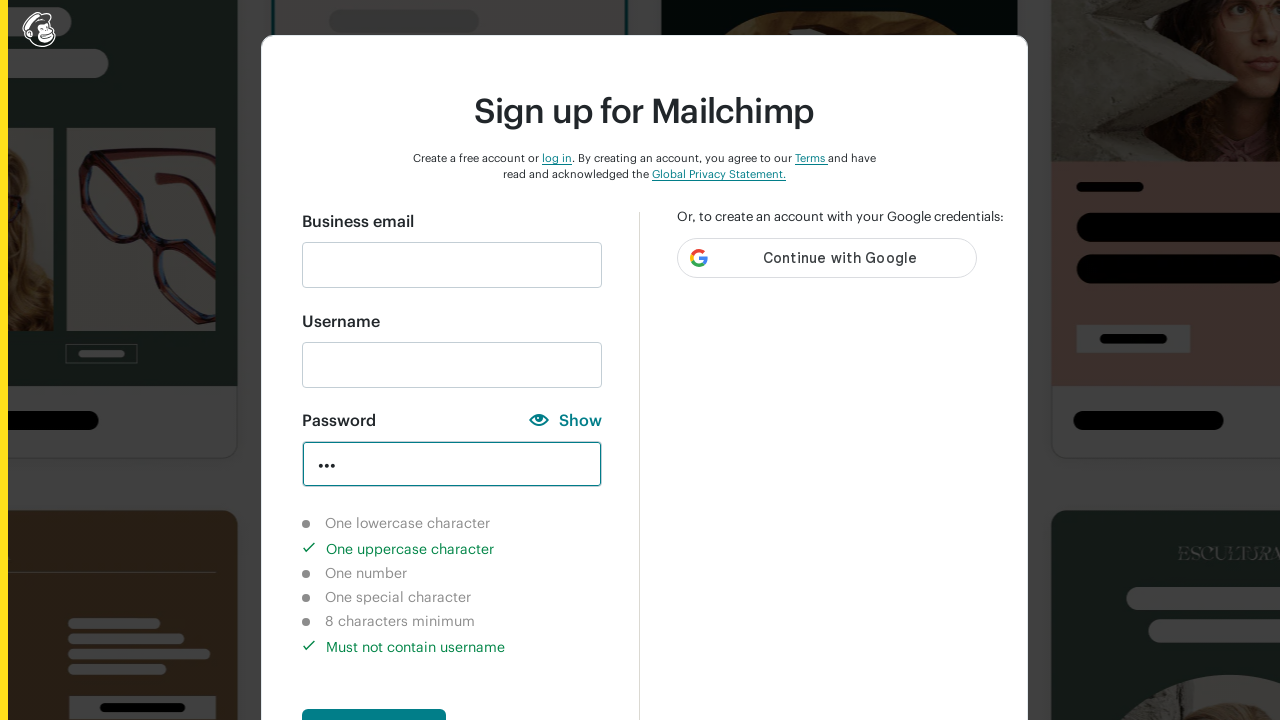

Cleared password field on xpath=//input[@id = 'new_password']
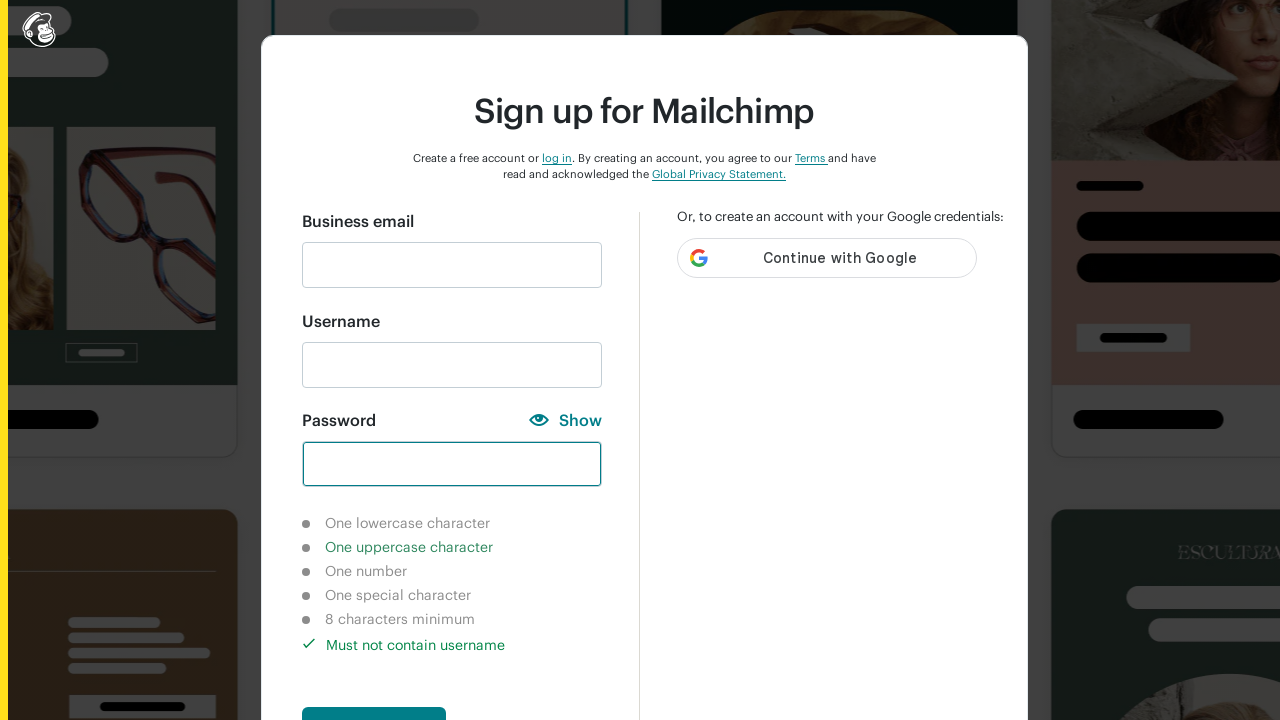

Entered numeric password '7' to test number validation on xpath=//input[@id = 'new_password']
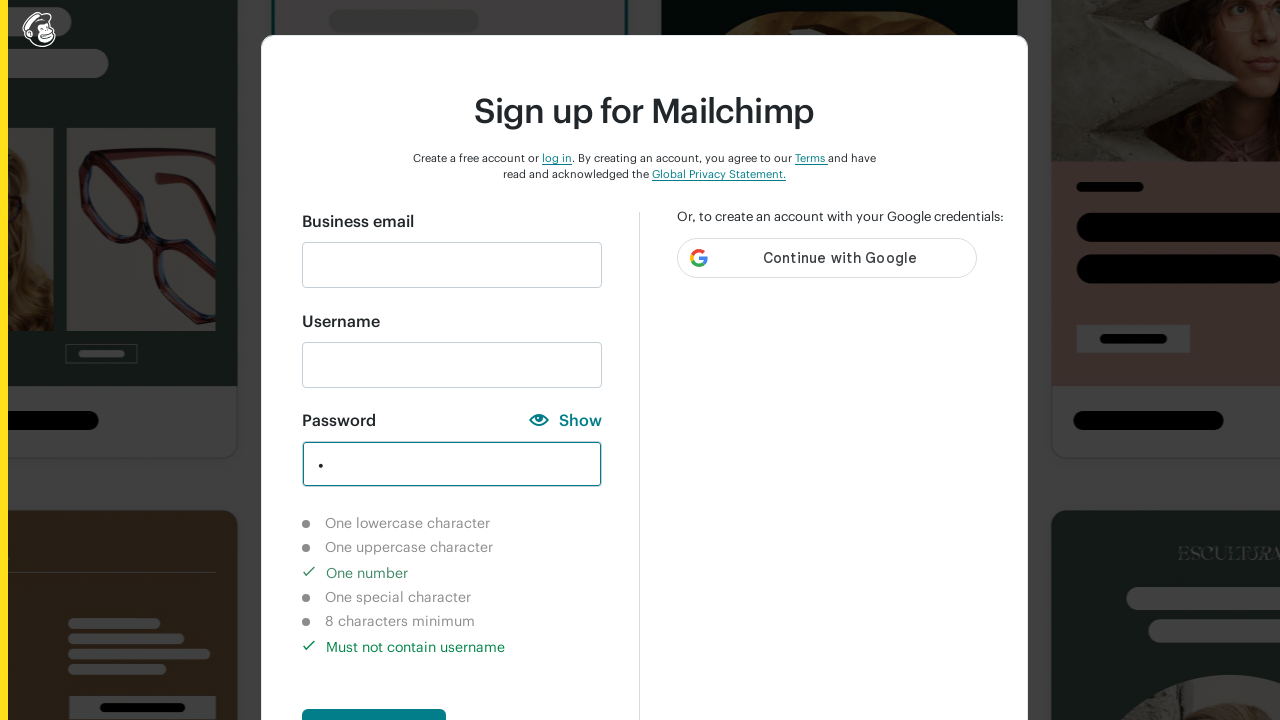

Waited for validation indicator to update for number test
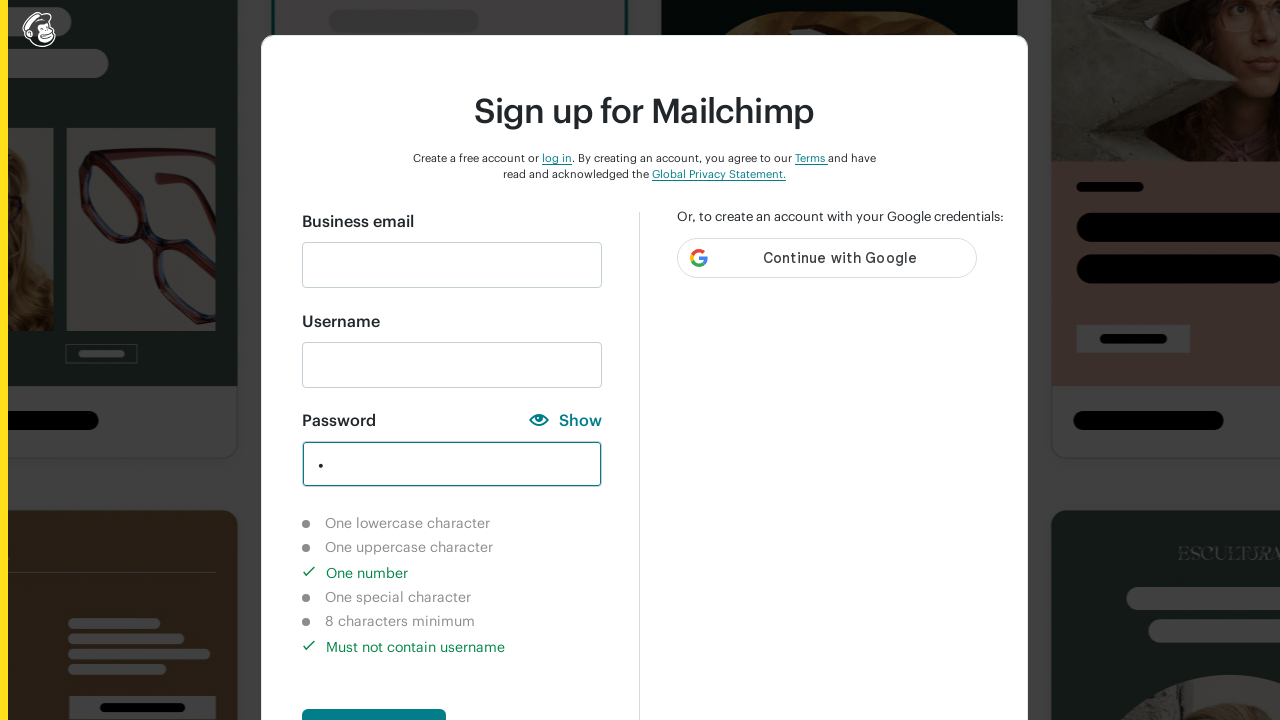

Cleared password field on xpath=//input[@id = 'new_password']
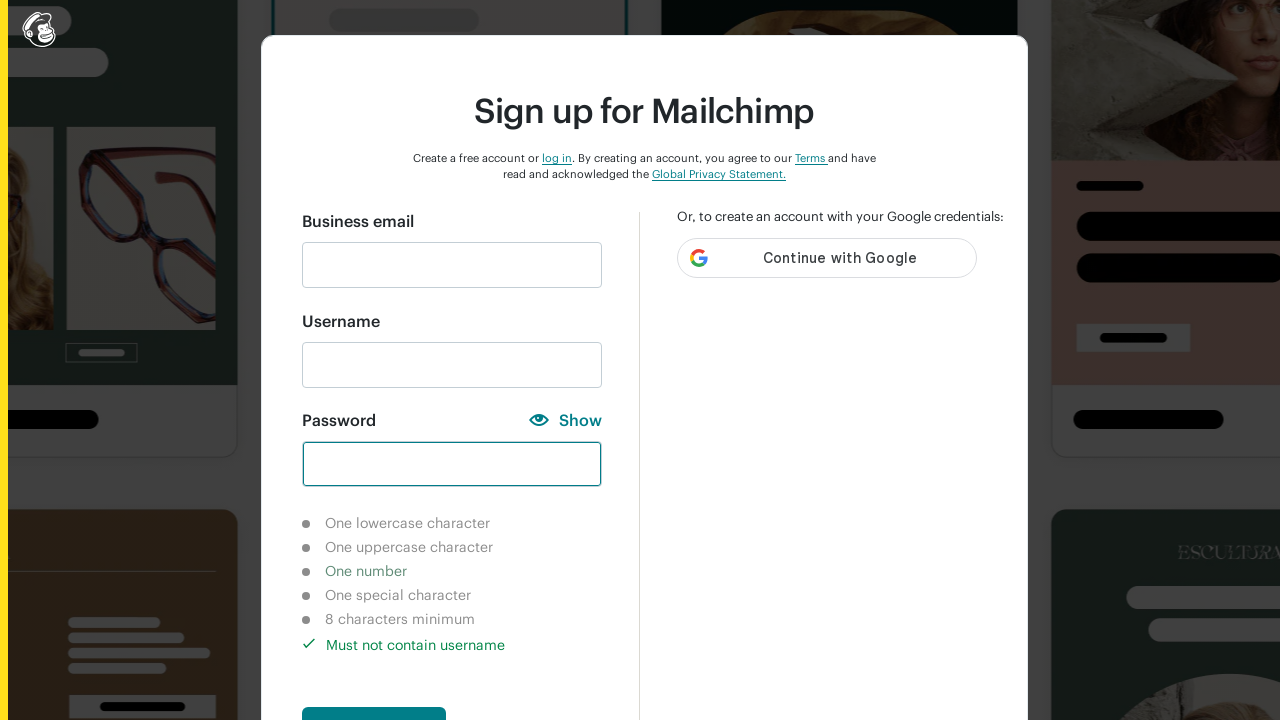

Entered special character password '@' to test special character validation on xpath=//input[@id = 'new_password']
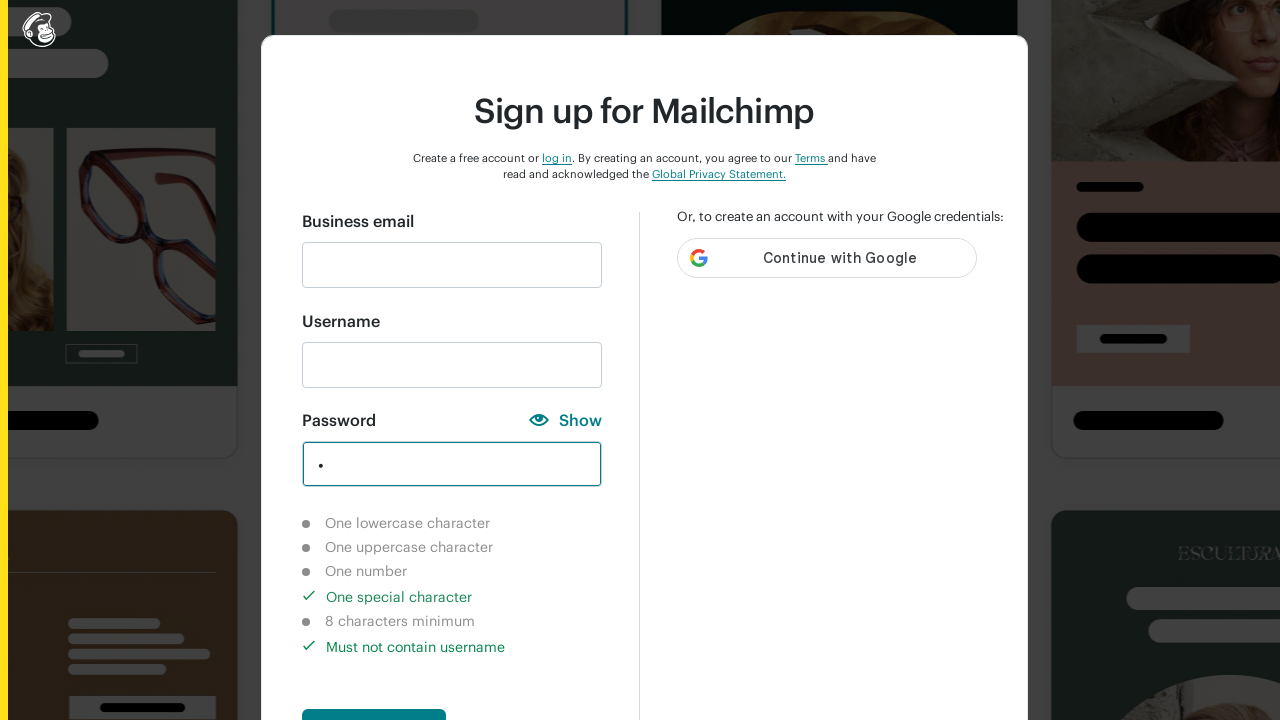

Waited for validation indicator to update for special character test
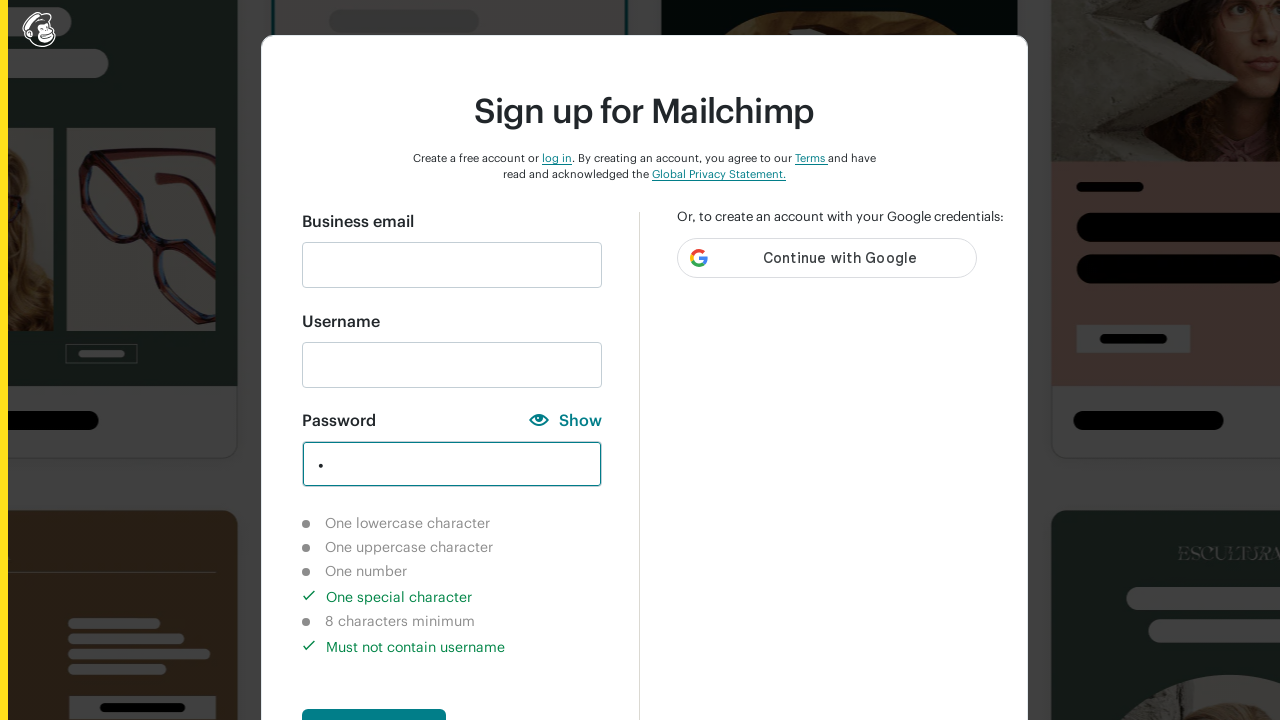

Cleared password field on xpath=//input[@id = 'new_password']
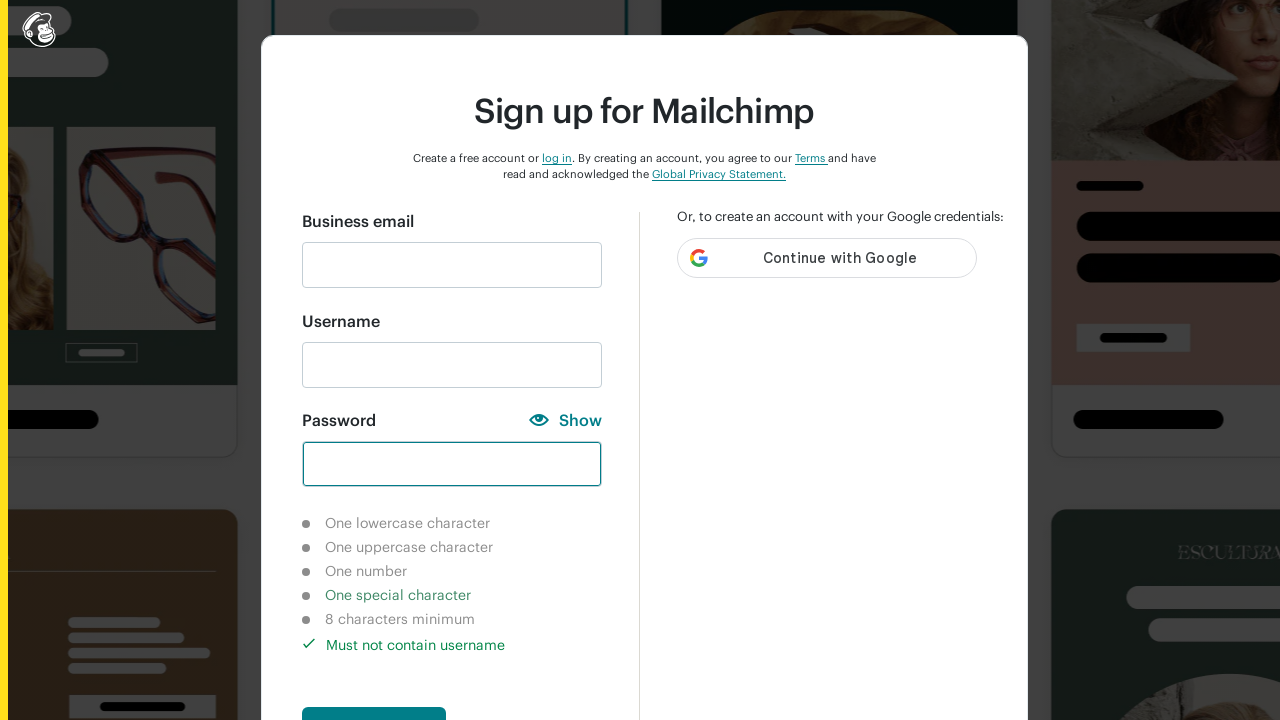

Entered 9-character password '123456789' to test minimum length validation on xpath=//input[@id = 'new_password']
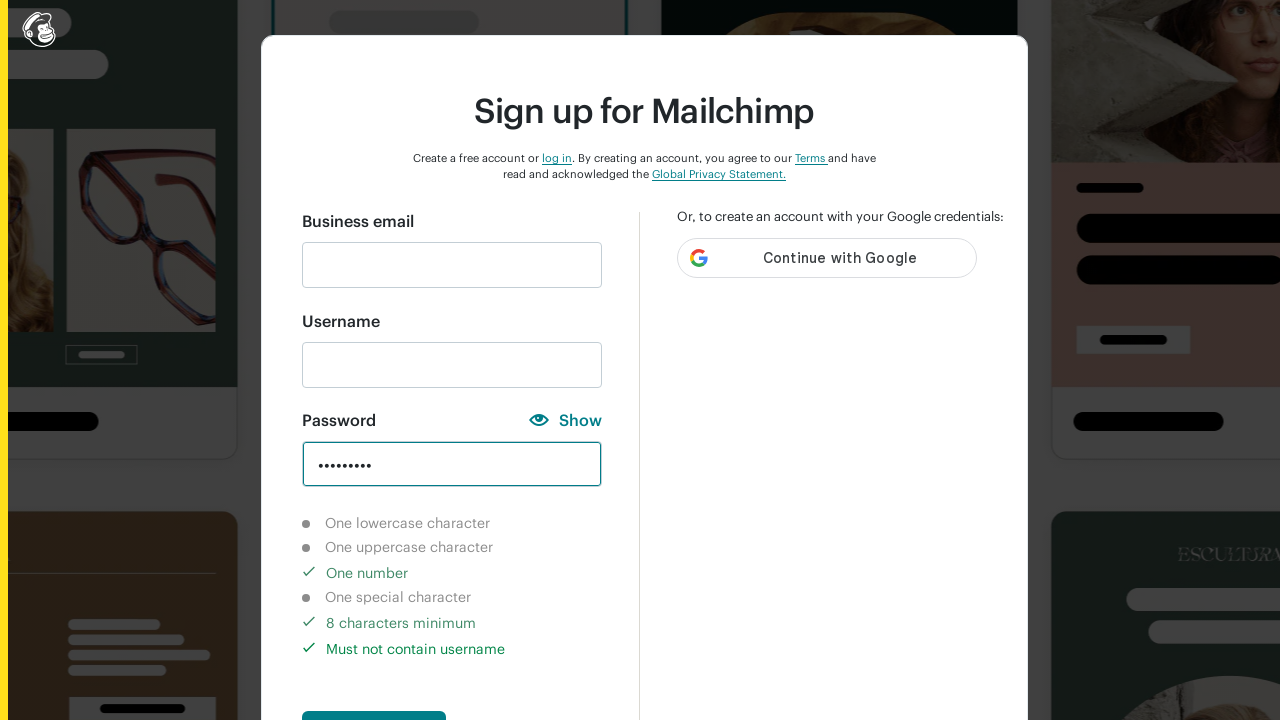

Waited for validation indicator to update for minimum length test
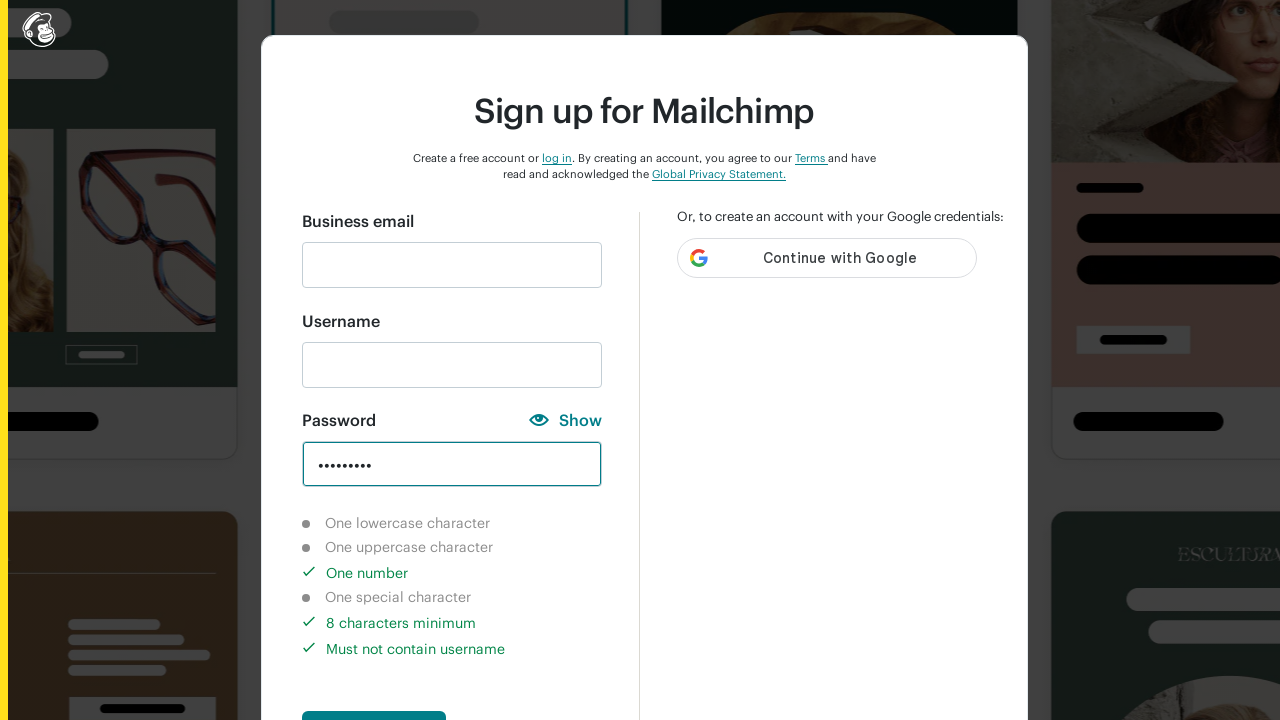

Cleared password field on xpath=//input[@id = 'new_password']
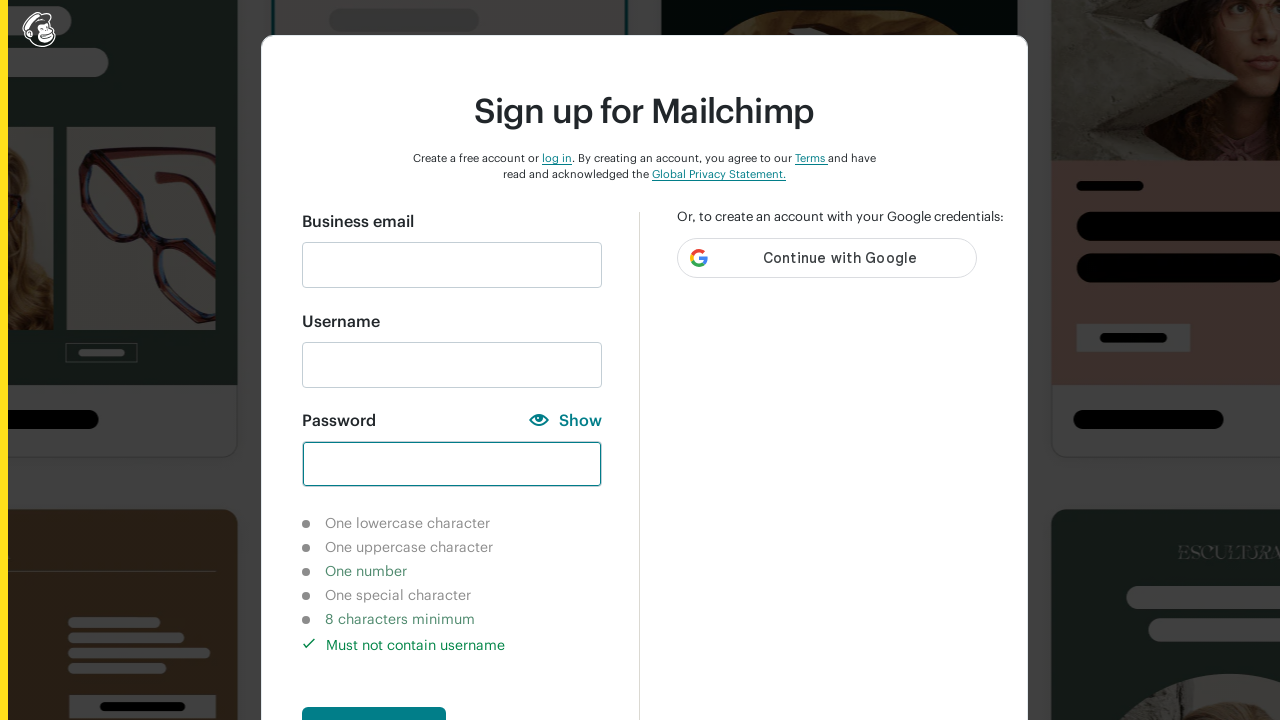

Entered valid password 'rey:9fipQGw6Jc:' meeting all validation requirements on xpath=//input[@id = 'new_password']
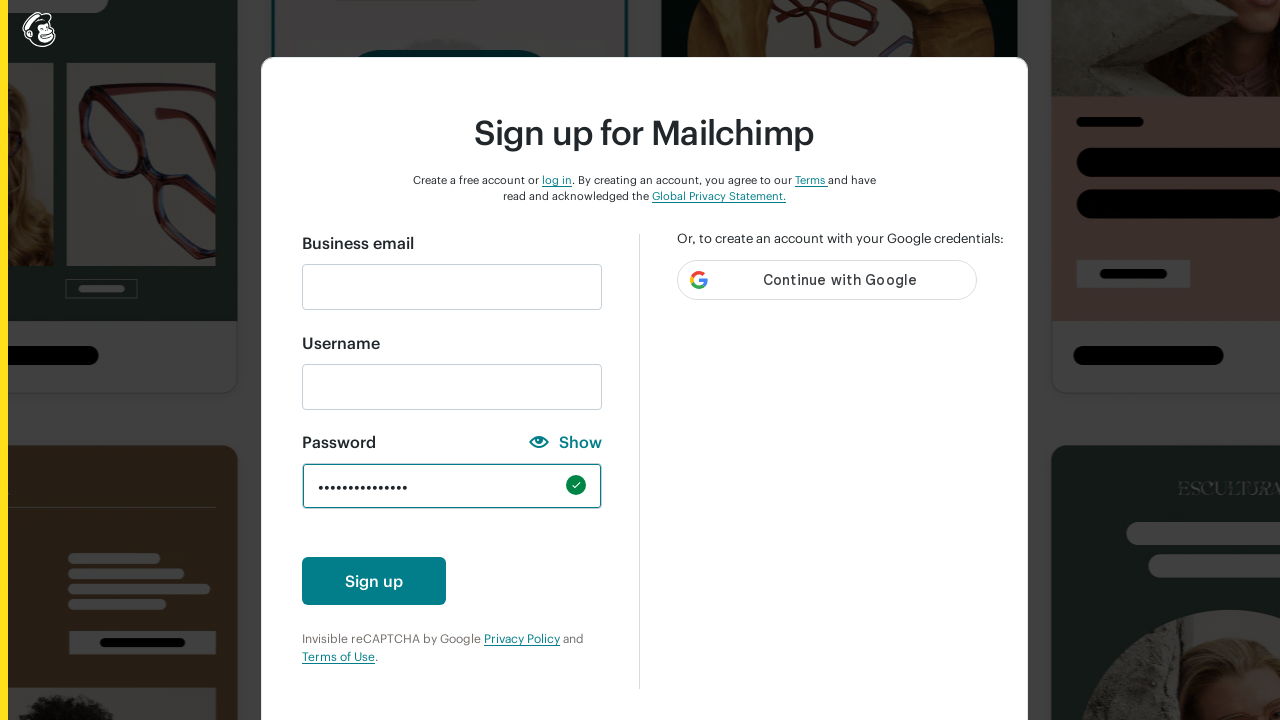

Waited for validation indicator to confirm all requirements met
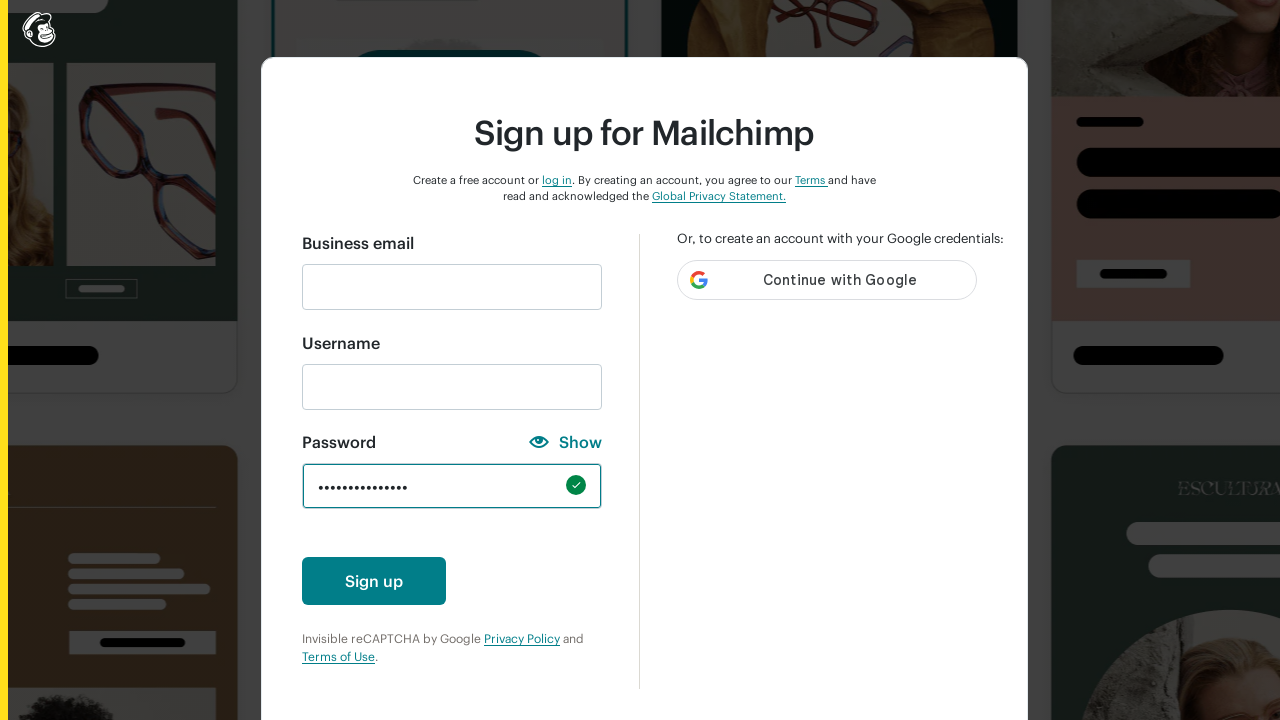

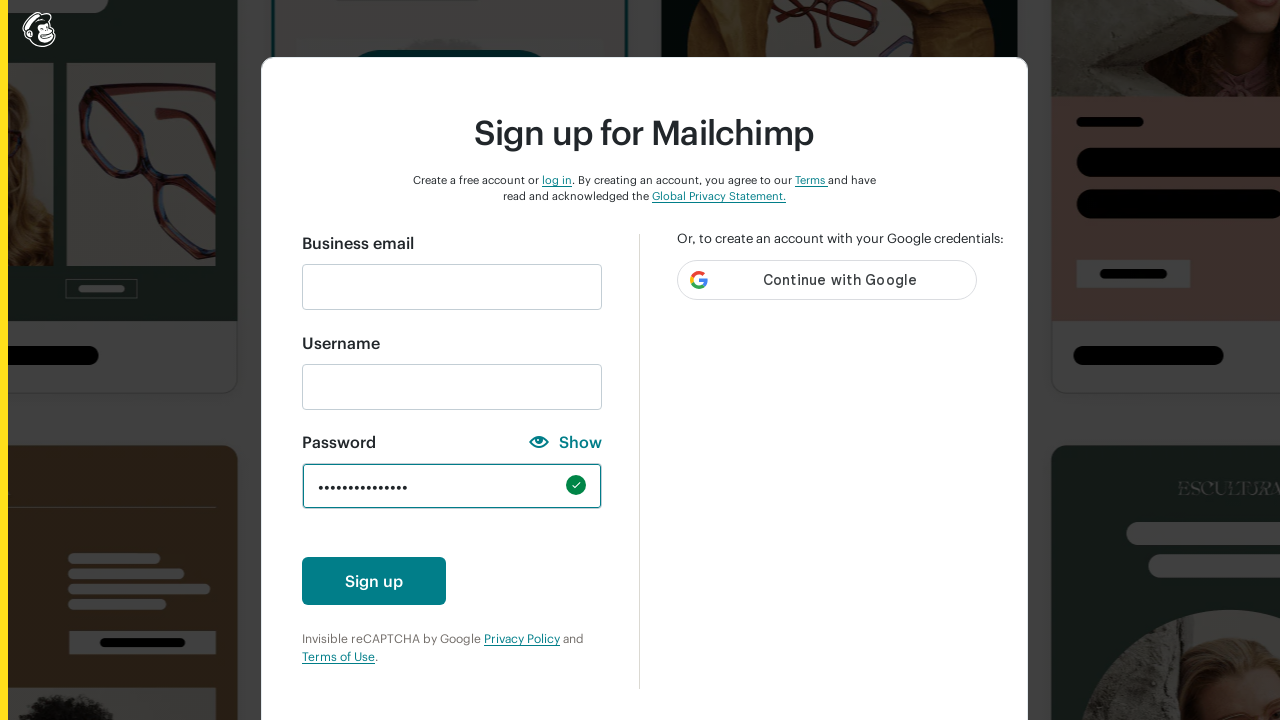